Tests a loading indicator by clicking a button to load green content, verifying the loading state appears, then verifying the success state appears and loading elements disappear

Starting URL: https://kristinek.github.io/site/examples/loading_color

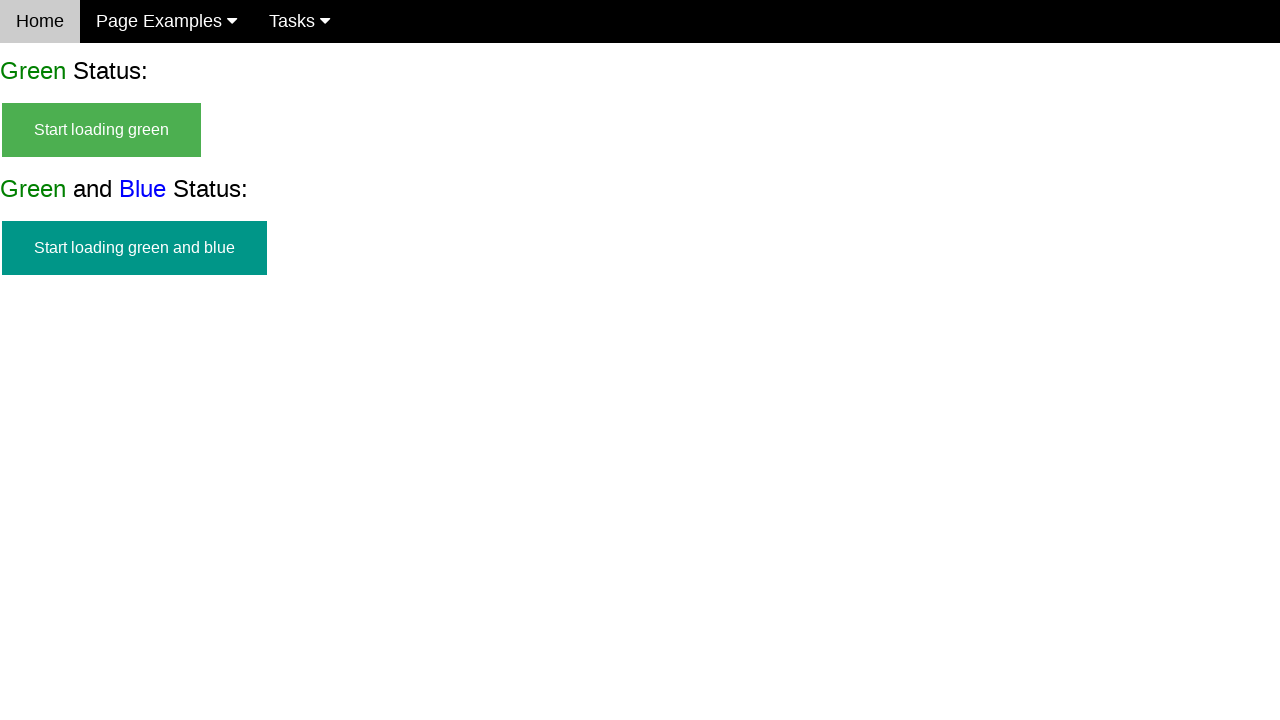

Clicked start green loading button at (102, 130) on #start_green
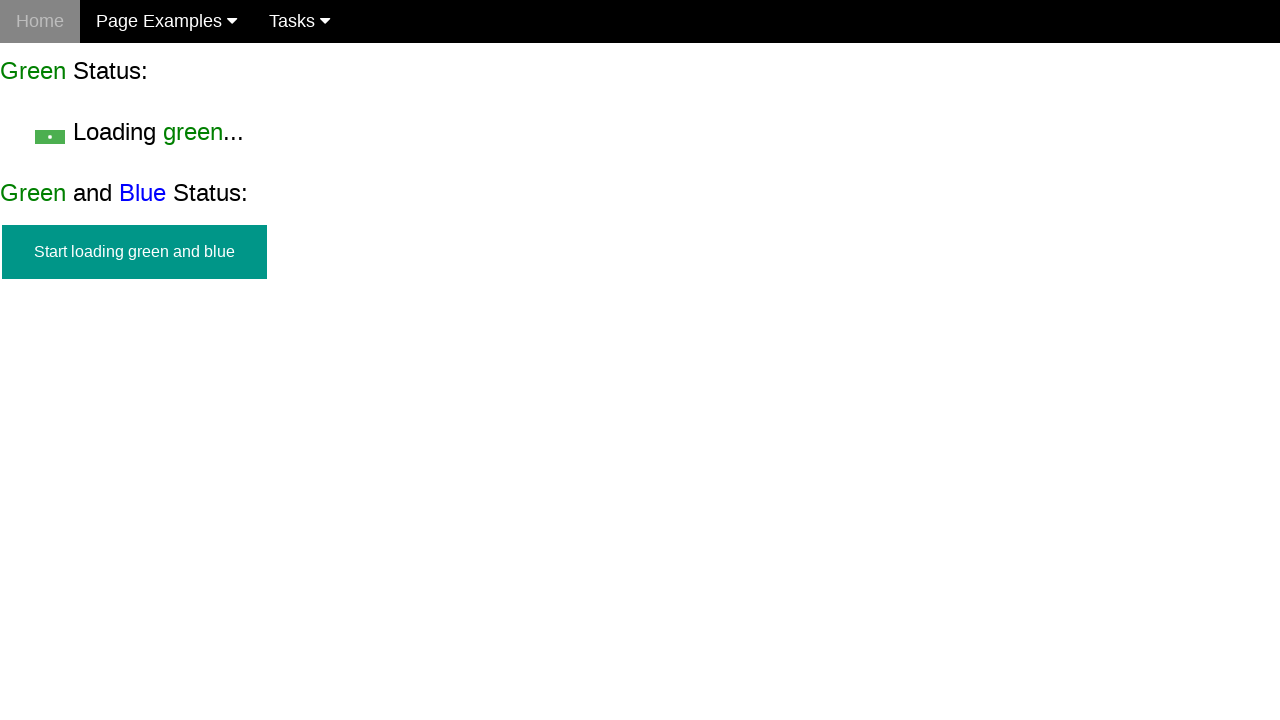

Loading green indicator appeared
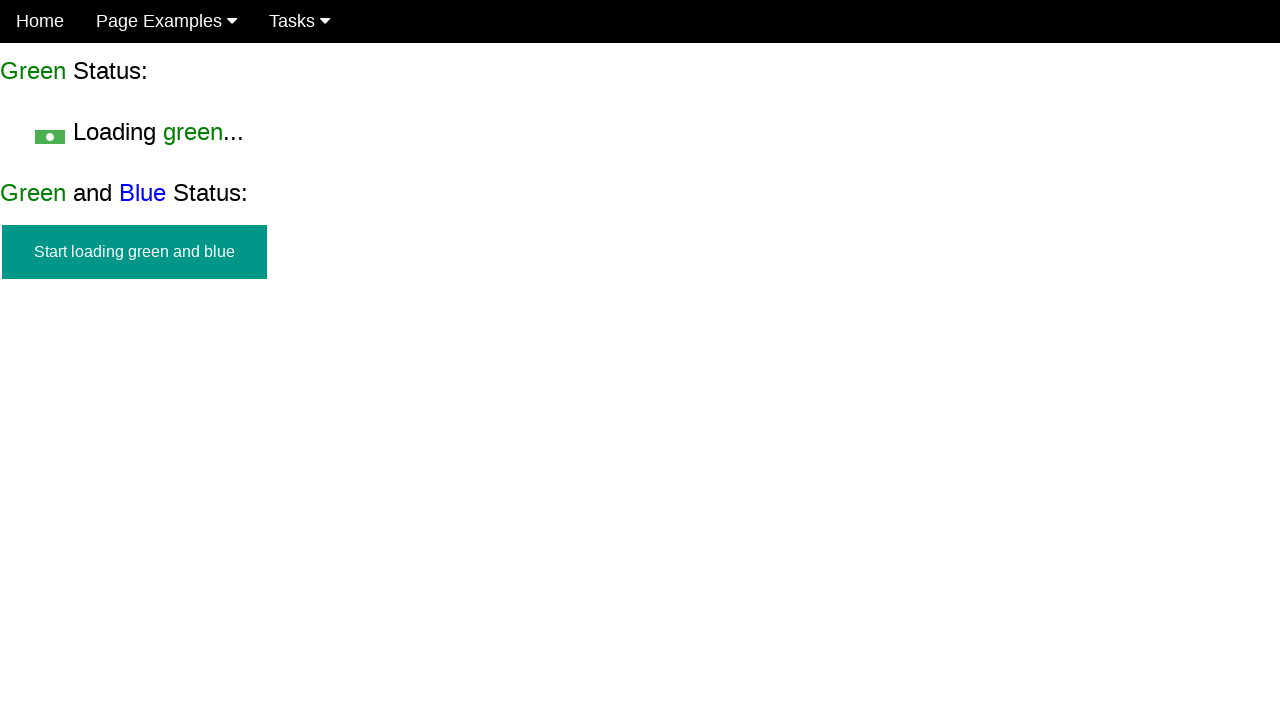

Verified start button is hidden during loading
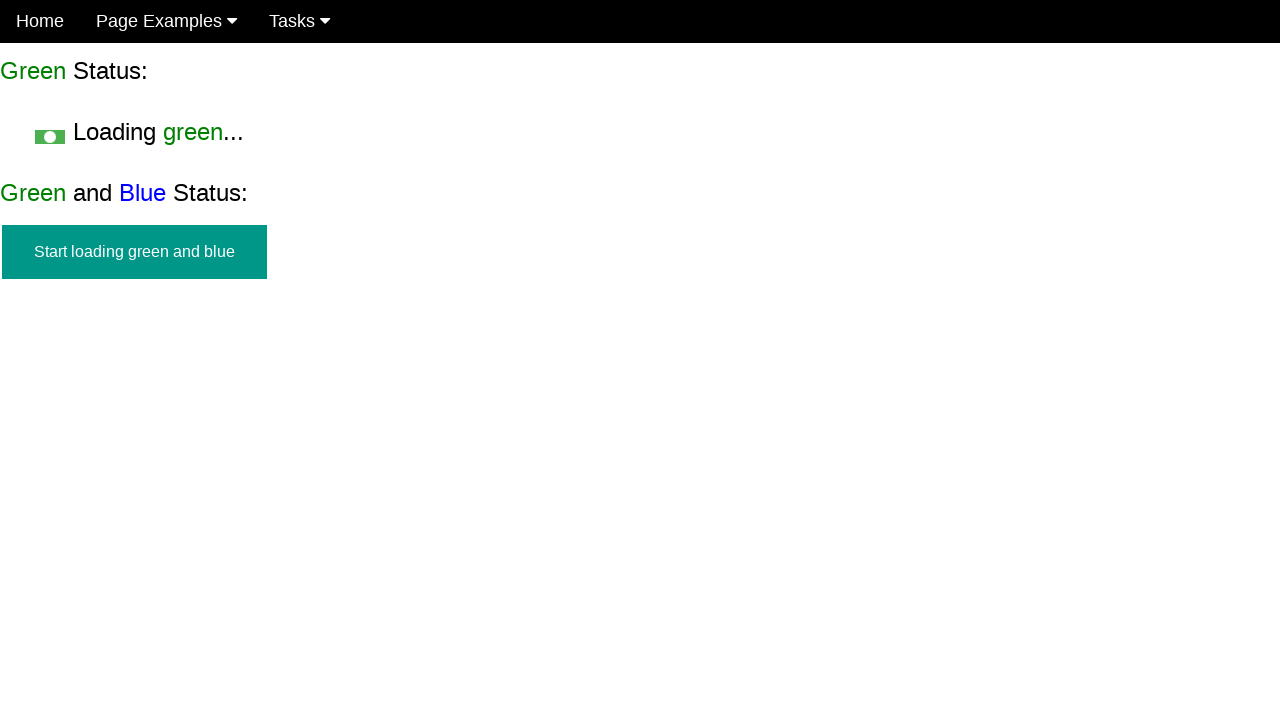

Success message 'Green Loaded' appeared
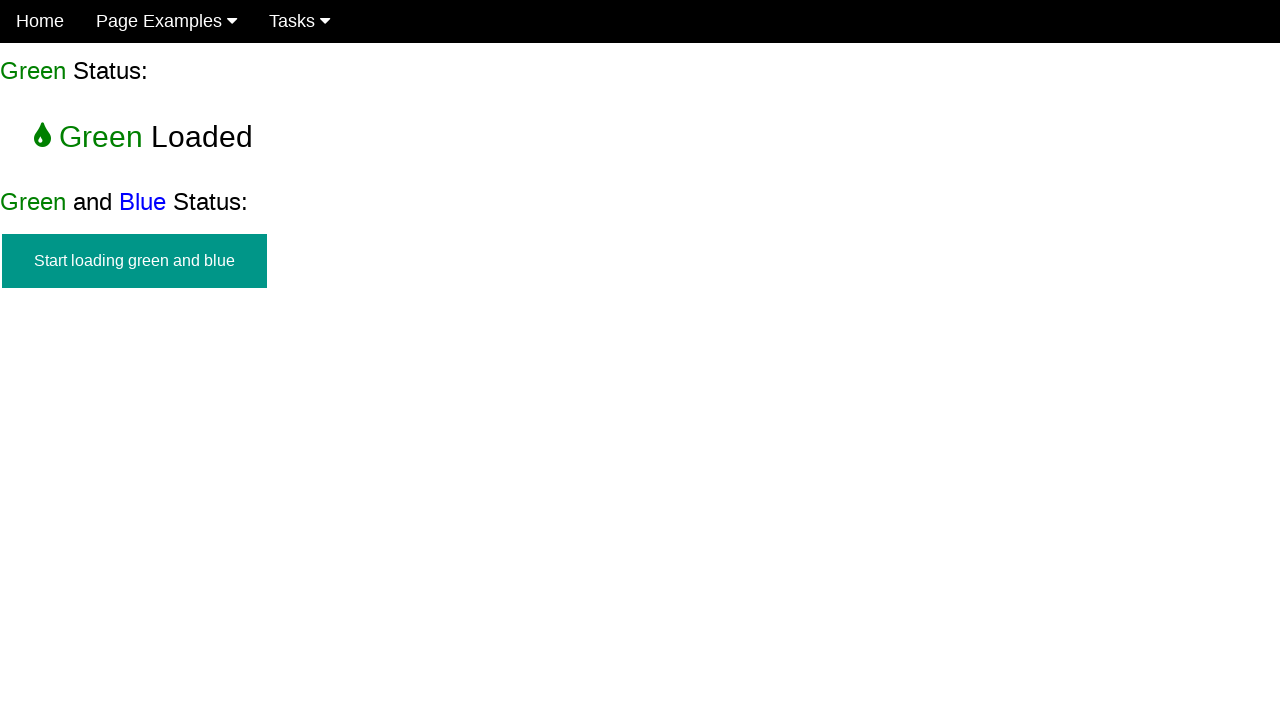

Verified loading indicator disappeared
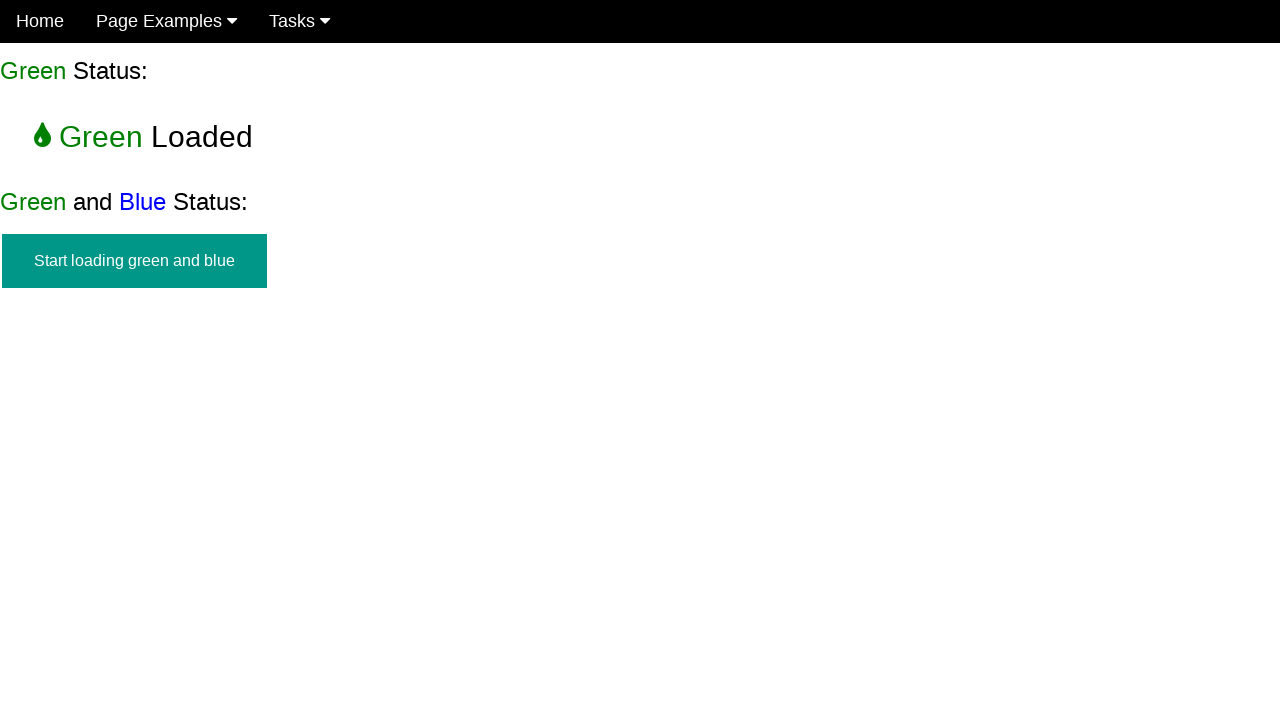

Verified start button remains hidden after loading complete
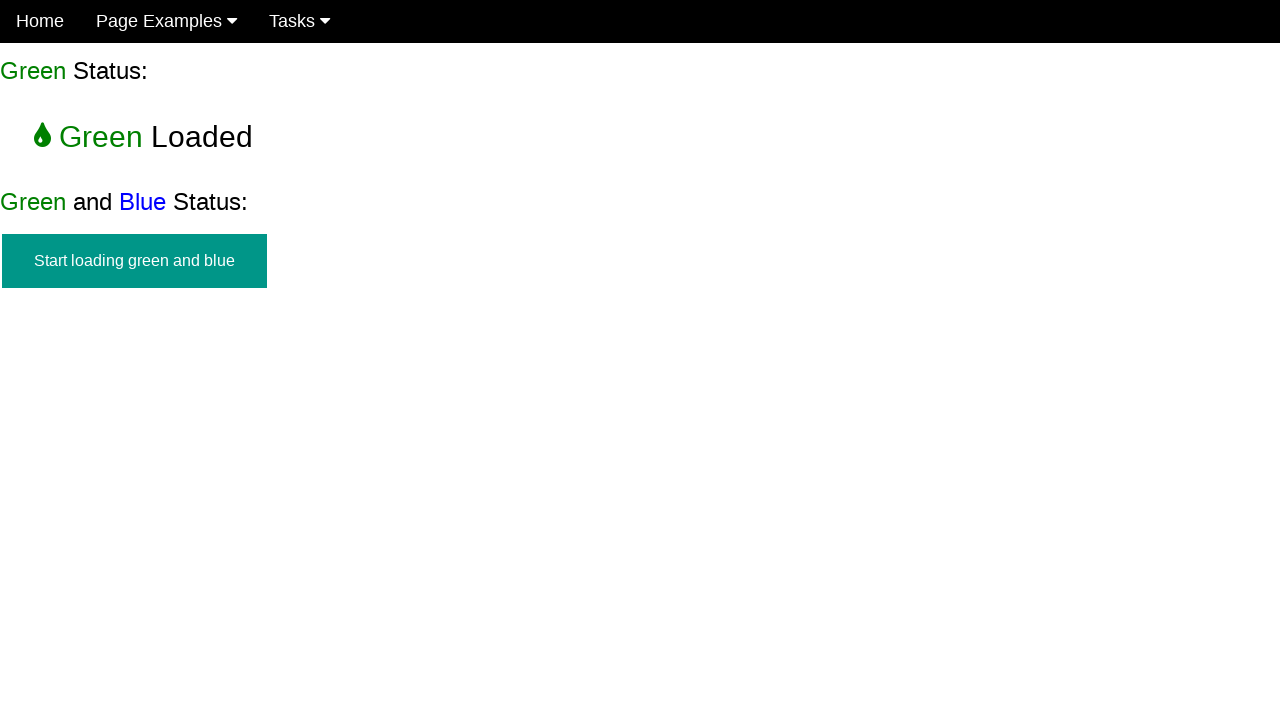

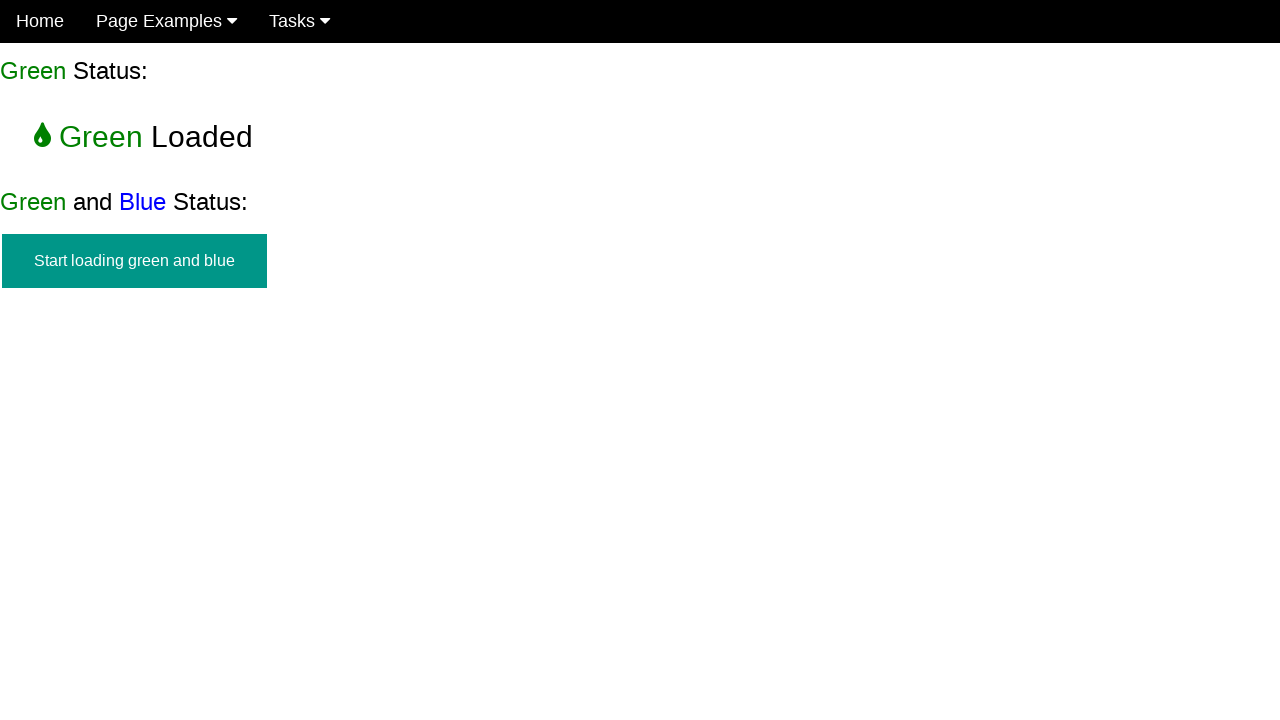